Tests a registration form by filling in first name, last name, and email fields, then submitting the form and verifying the success message

Starting URL: https://suninjuly.github.io/registration1.html

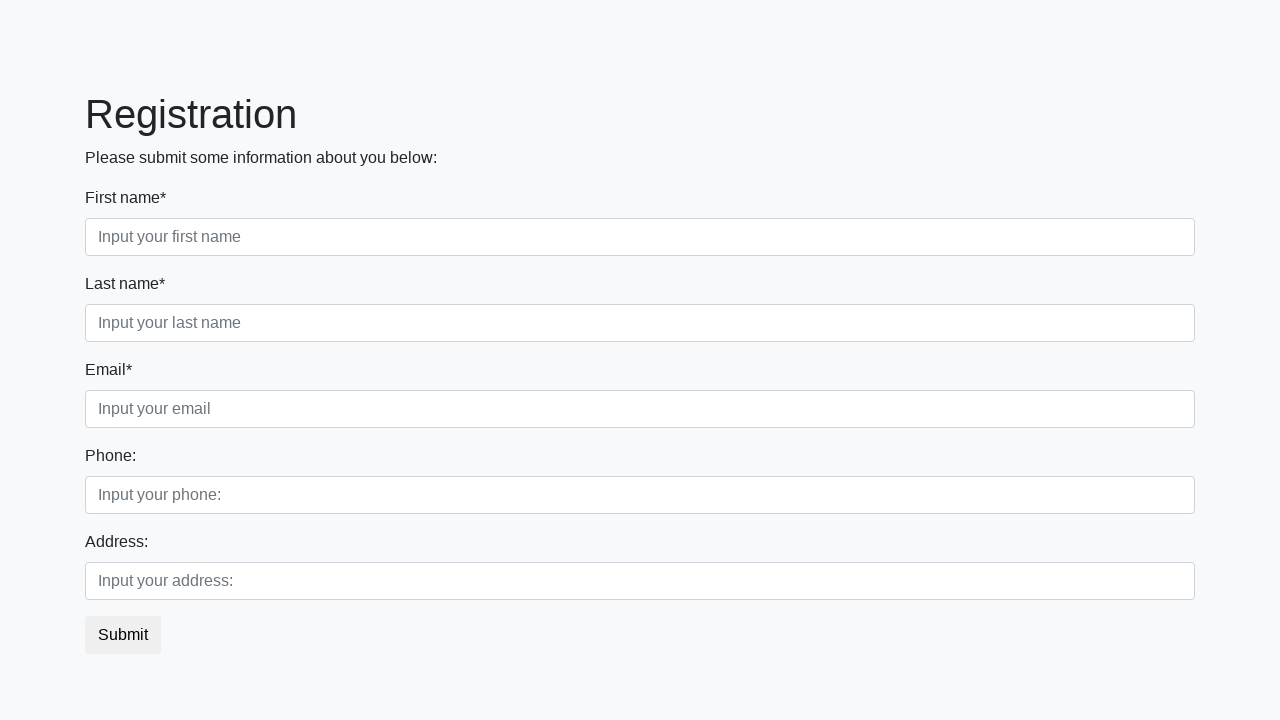

Navigated to registration form page
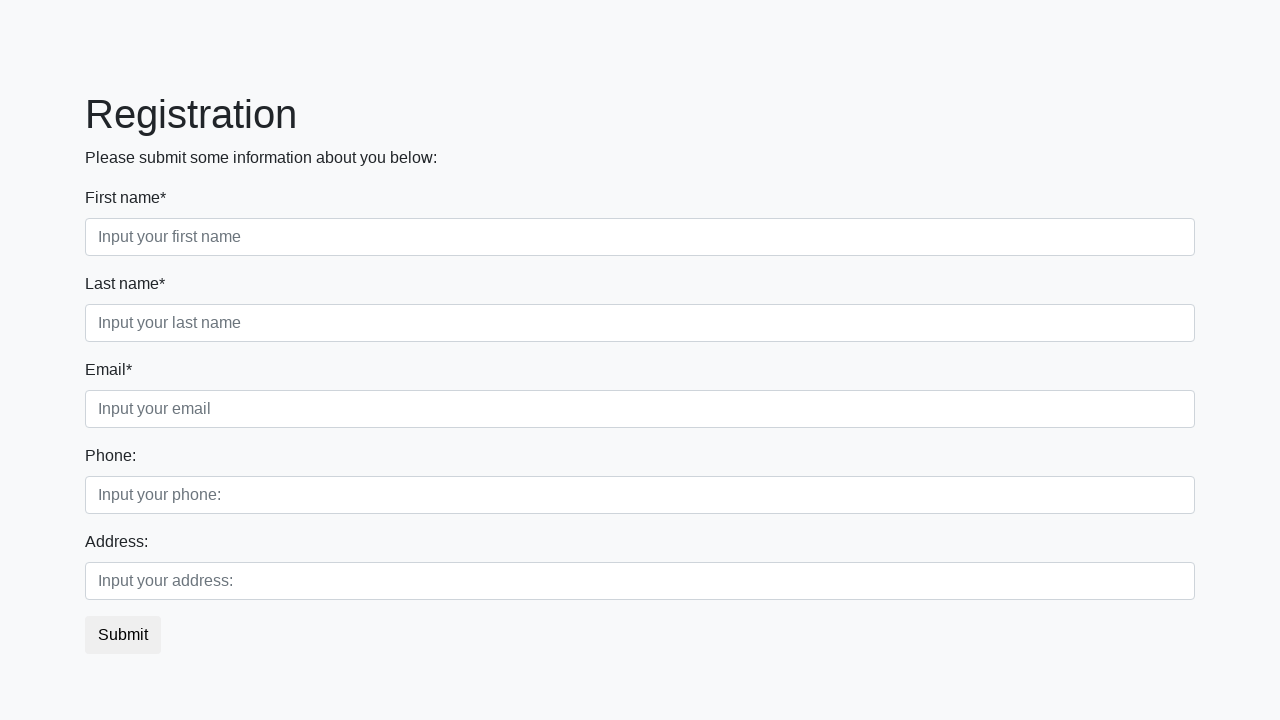

Filled first name field with 'John' on .first_block .first
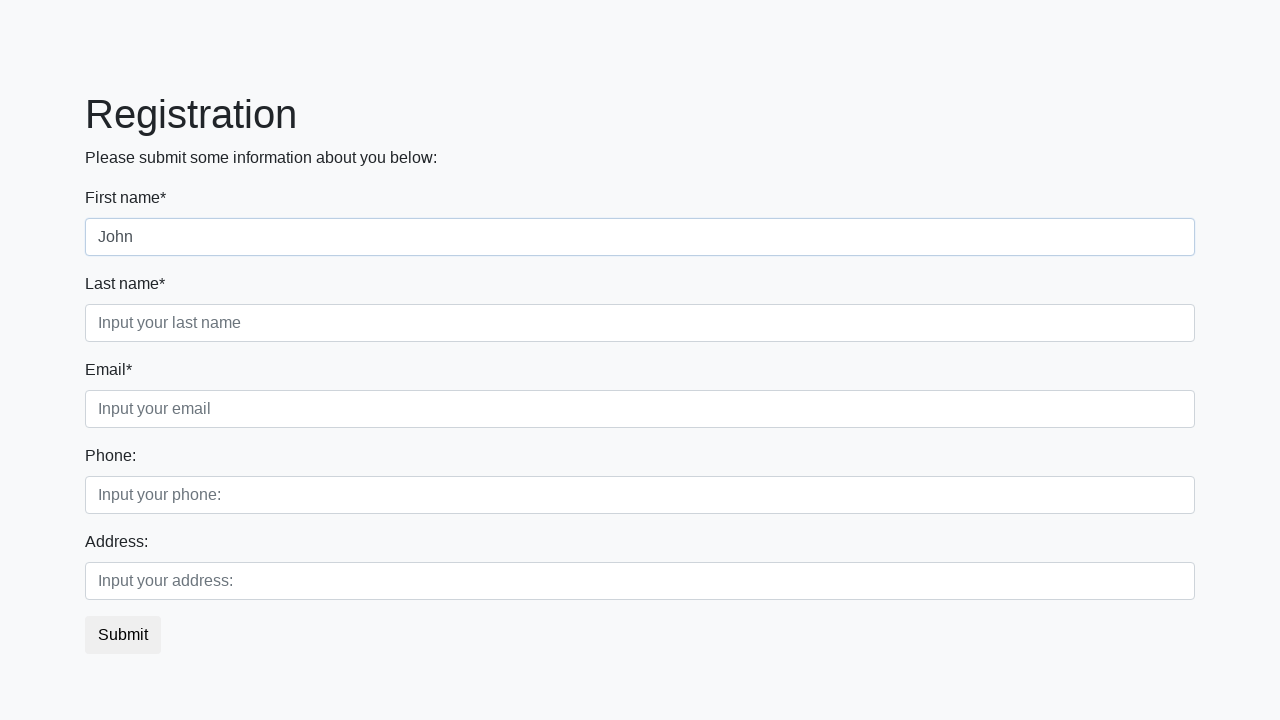

Filled last name field with 'Smith' on .first_block .second
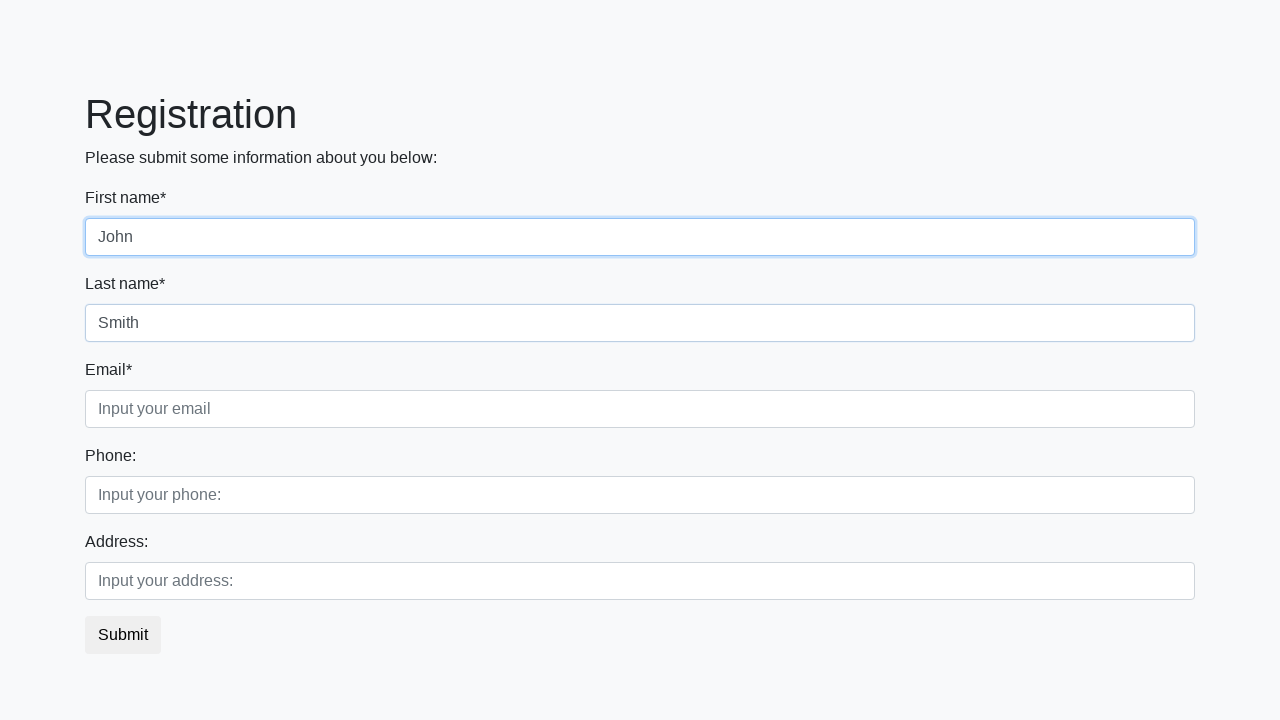

Filled email field with 'john.smith@example.com' on .first_block .third
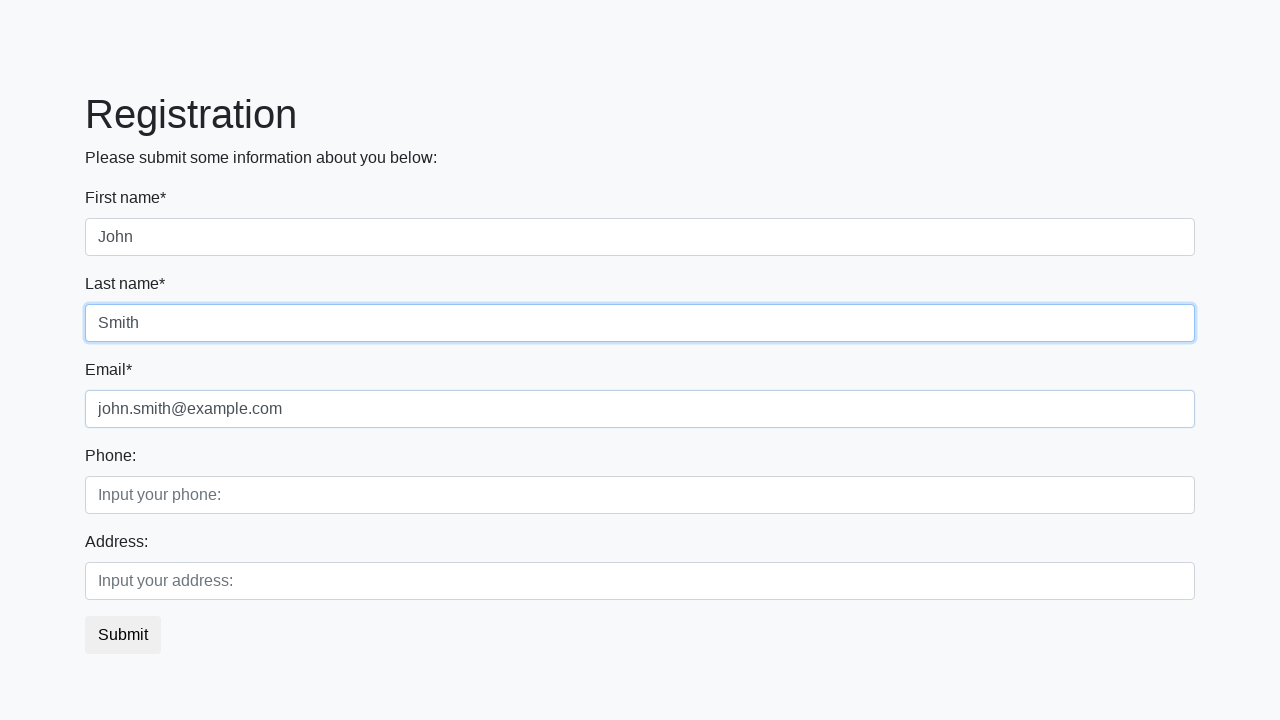

Clicked submit button to register at (123, 635) on .btn
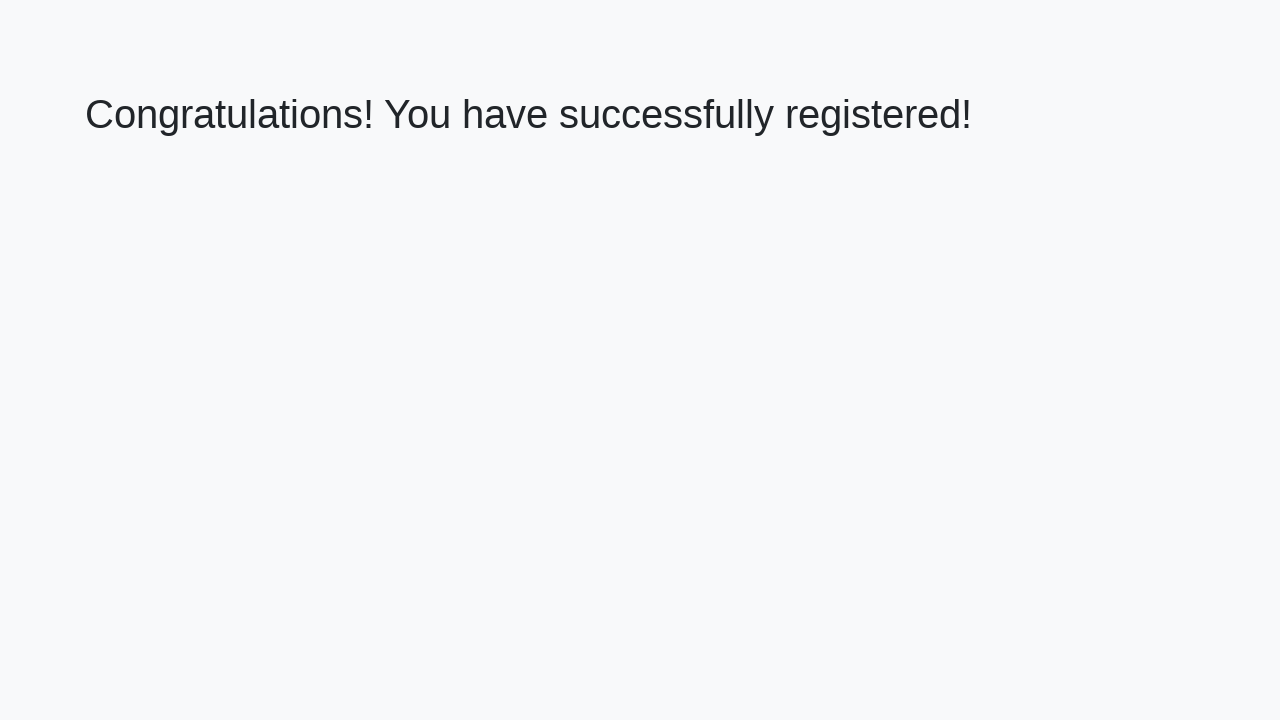

Success message heading appeared
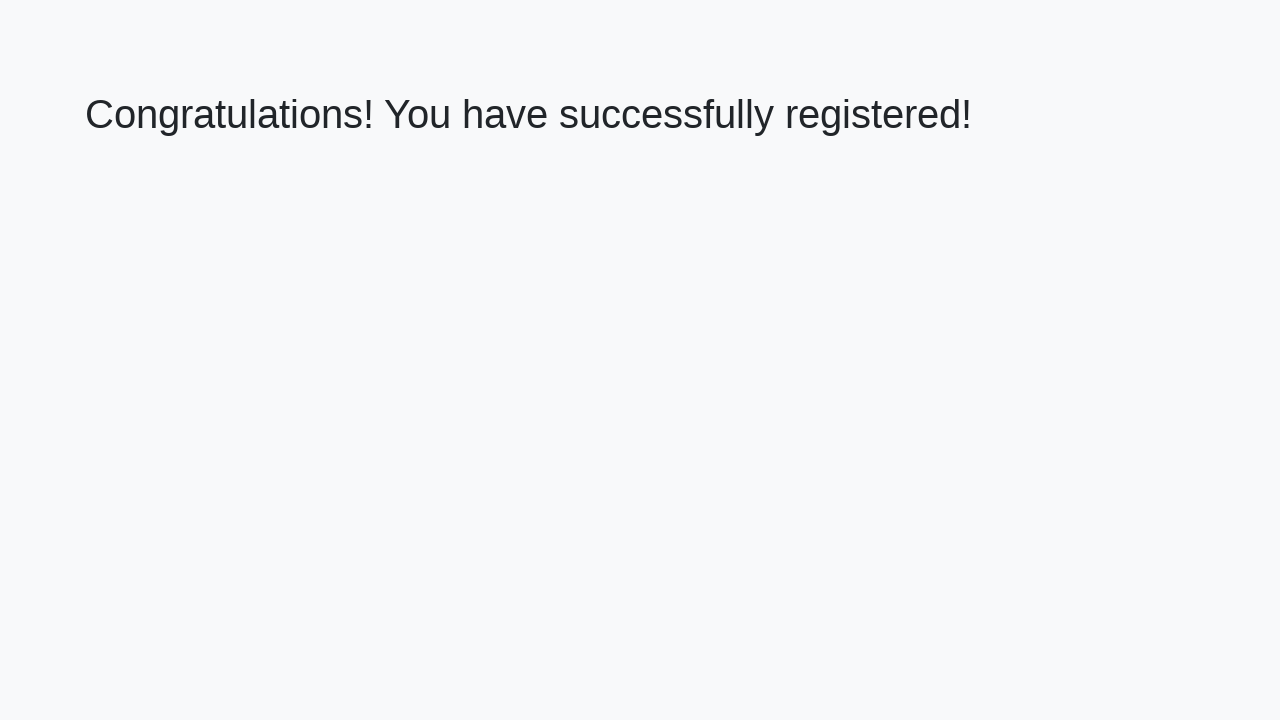

Retrieved success message text
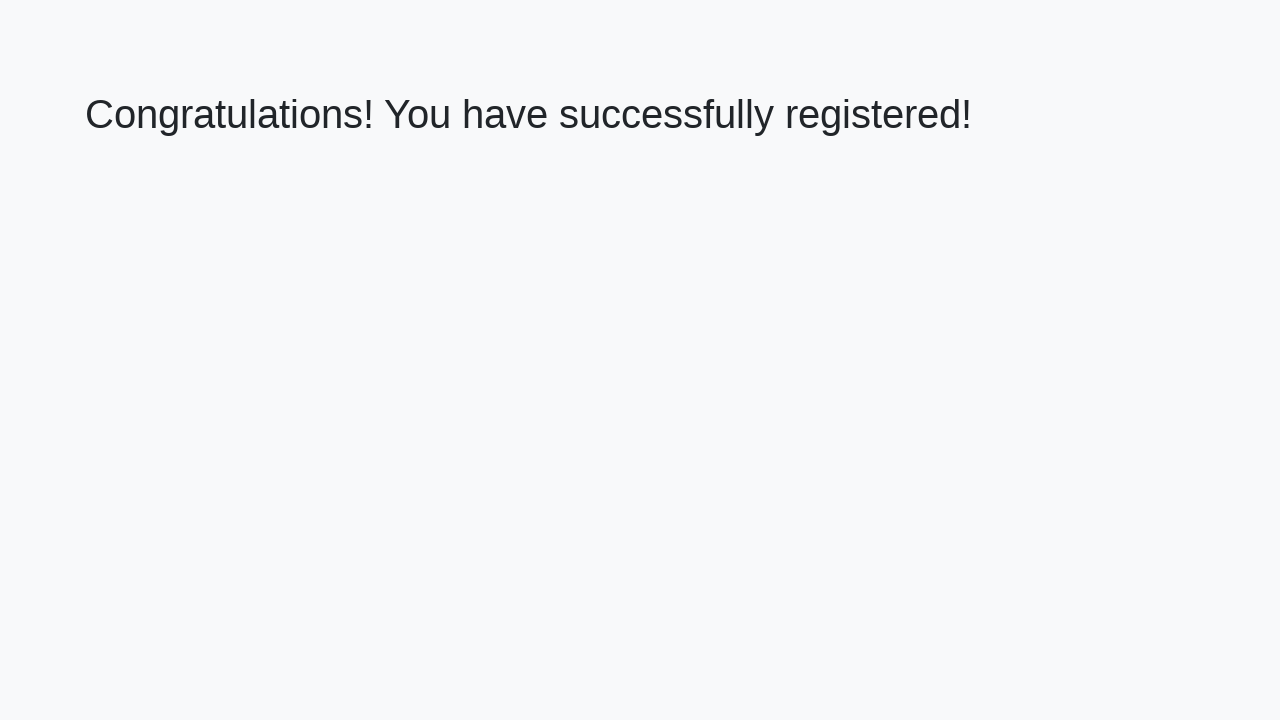

Verified success message matches expected text
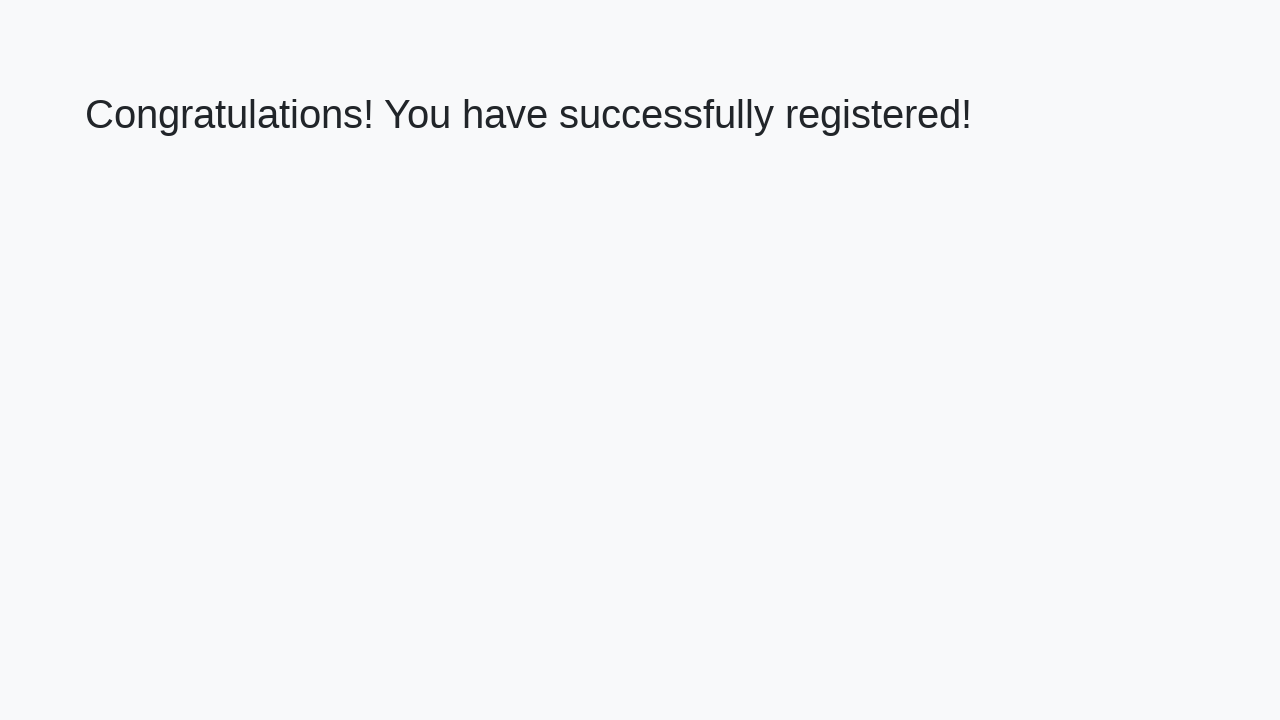

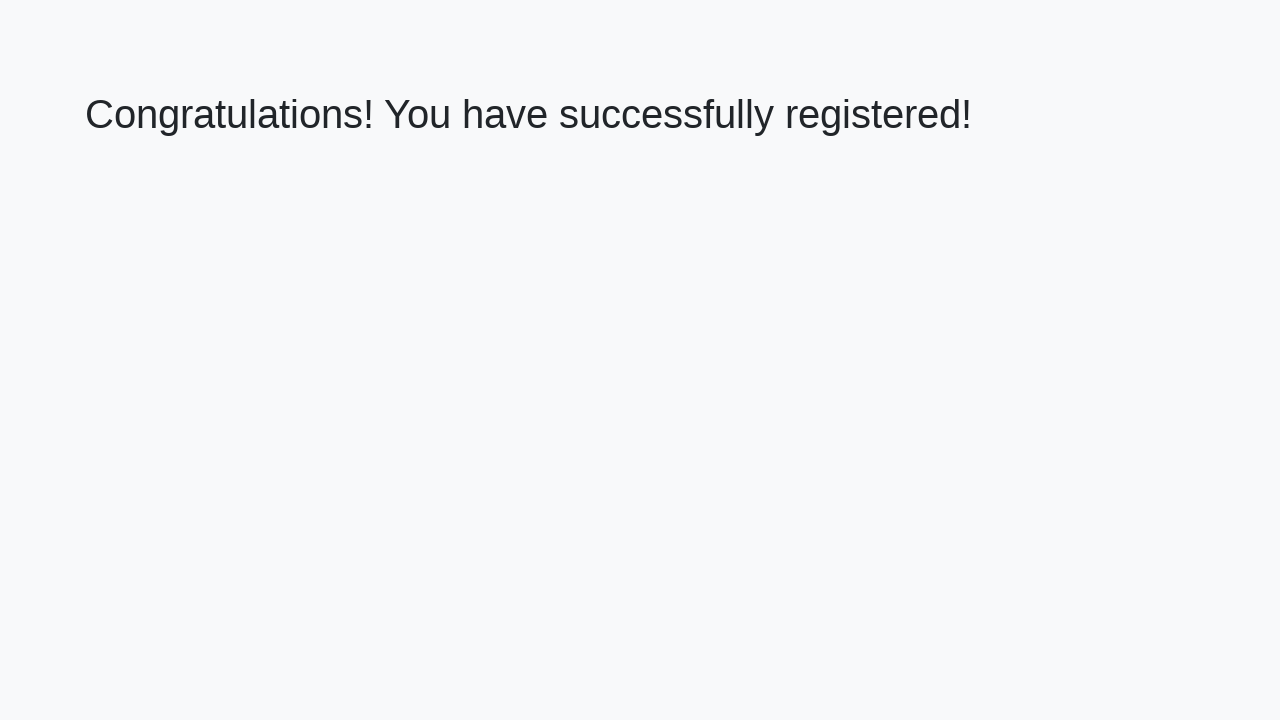